Tests drag and drop functionality by dragging an element to a target, then performs a hover action over a button element on a test automation practice page.

Starting URL: https://testautomationpractice.blogspot.com/

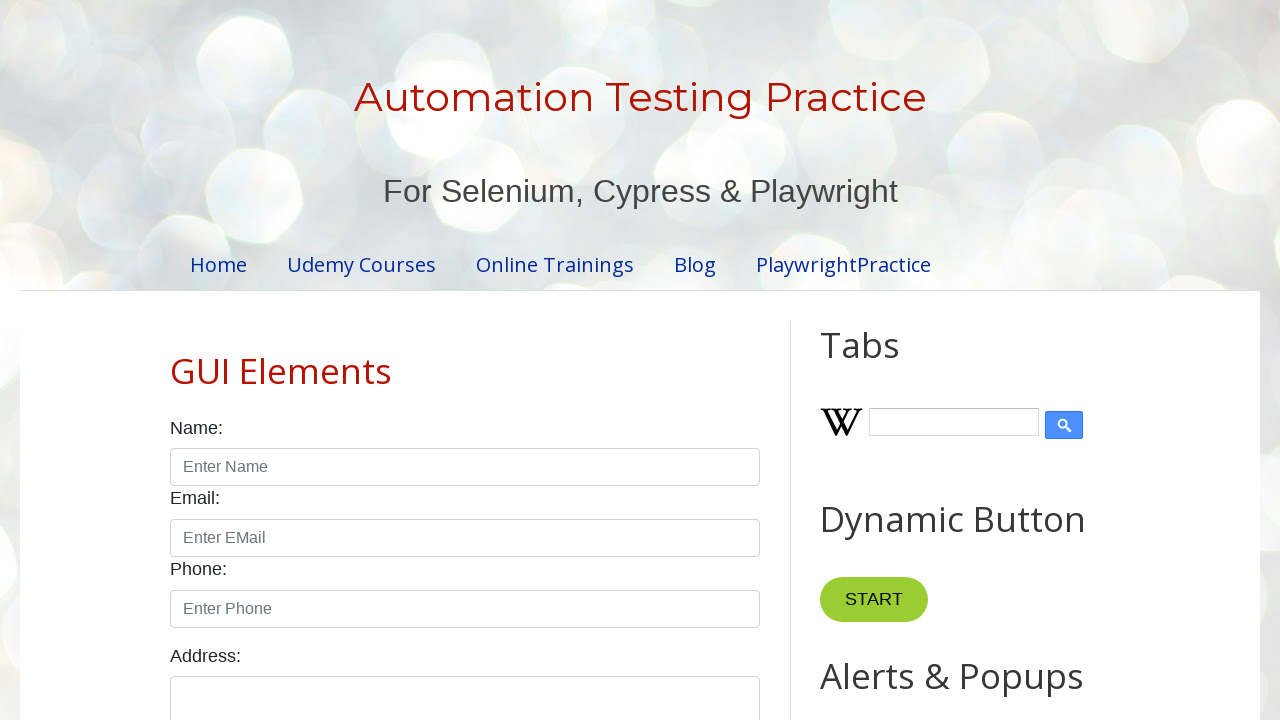

Located draggable element with id 'draggable'
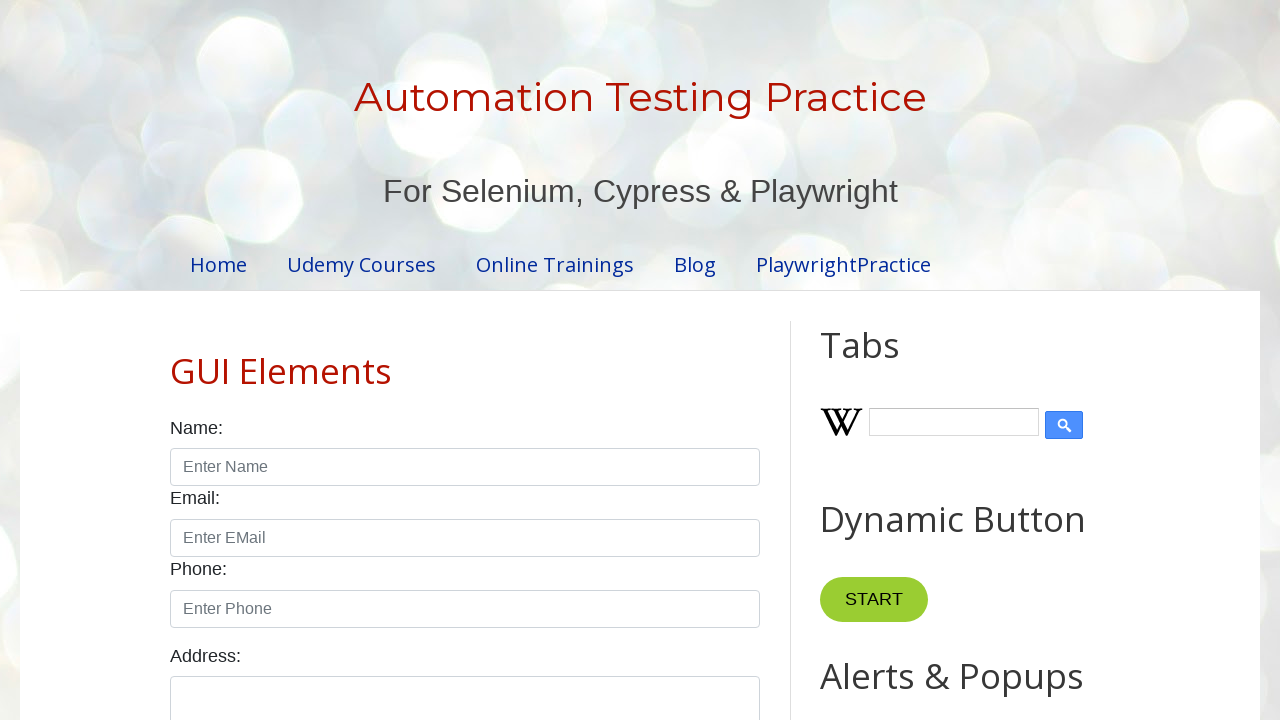

Located droppable target element with id 'droppable'
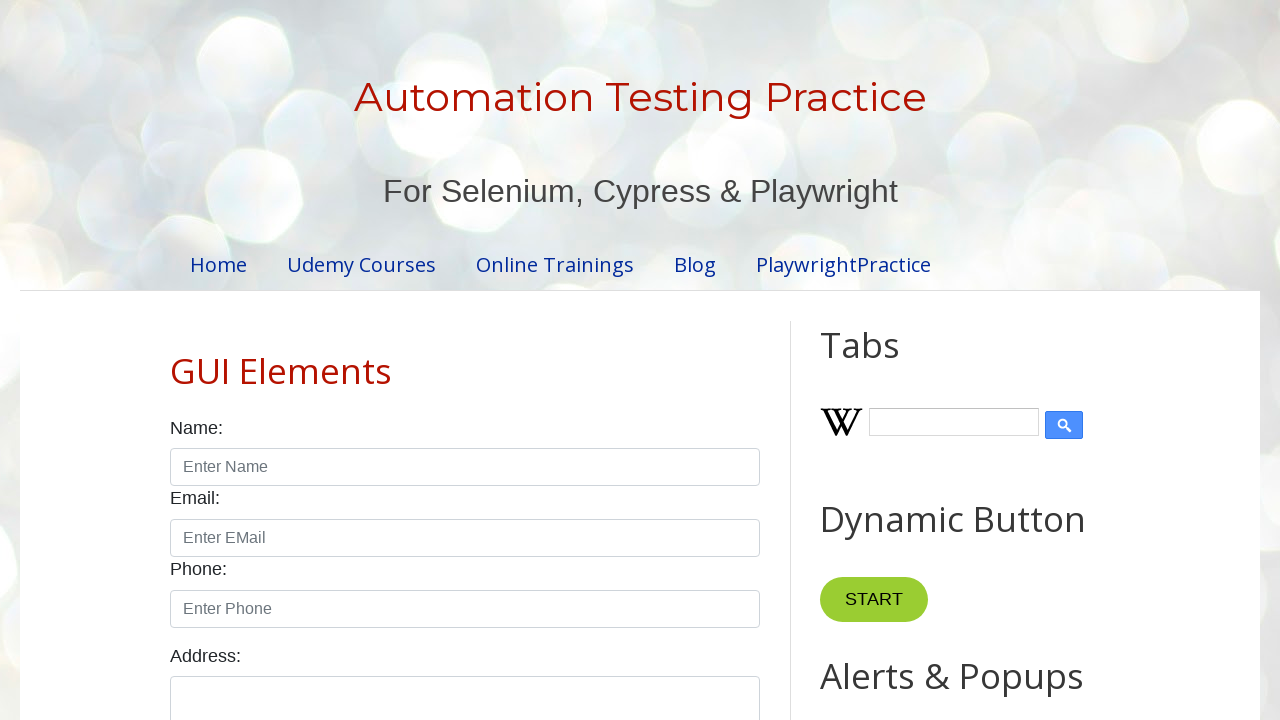

Dragged element from source to target successfully at (1015, 386)
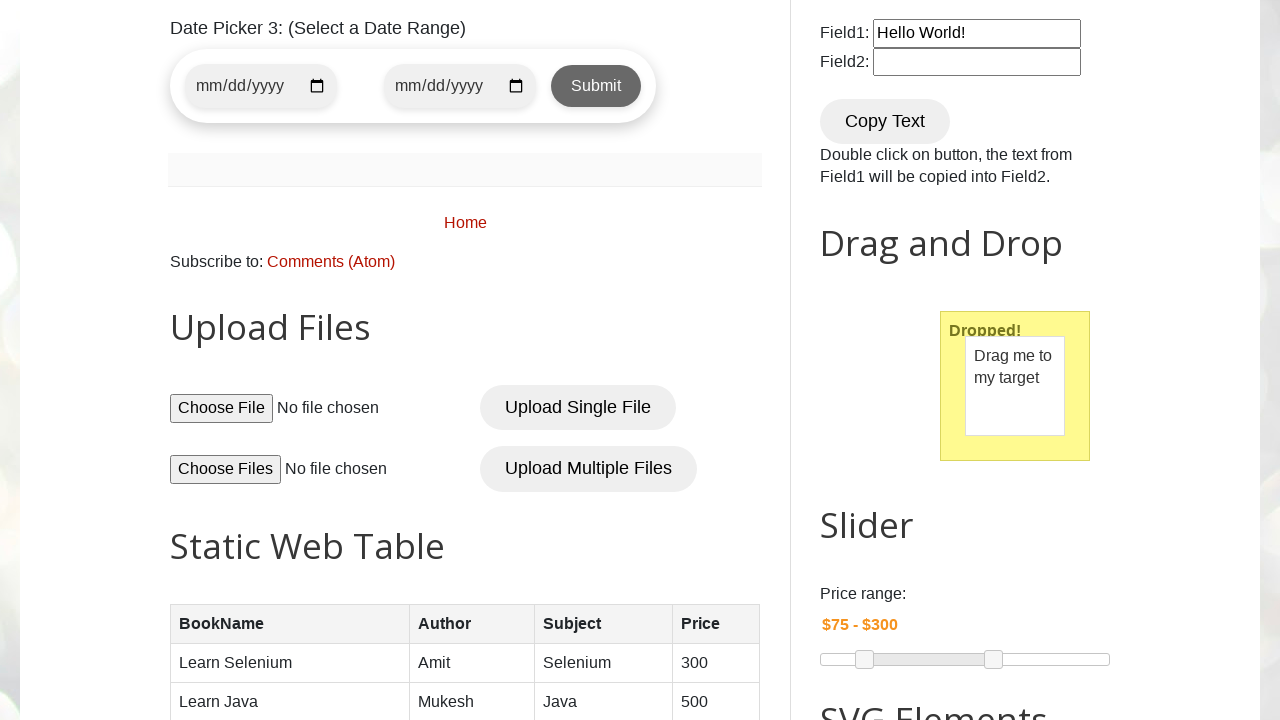

Located button element to hover over
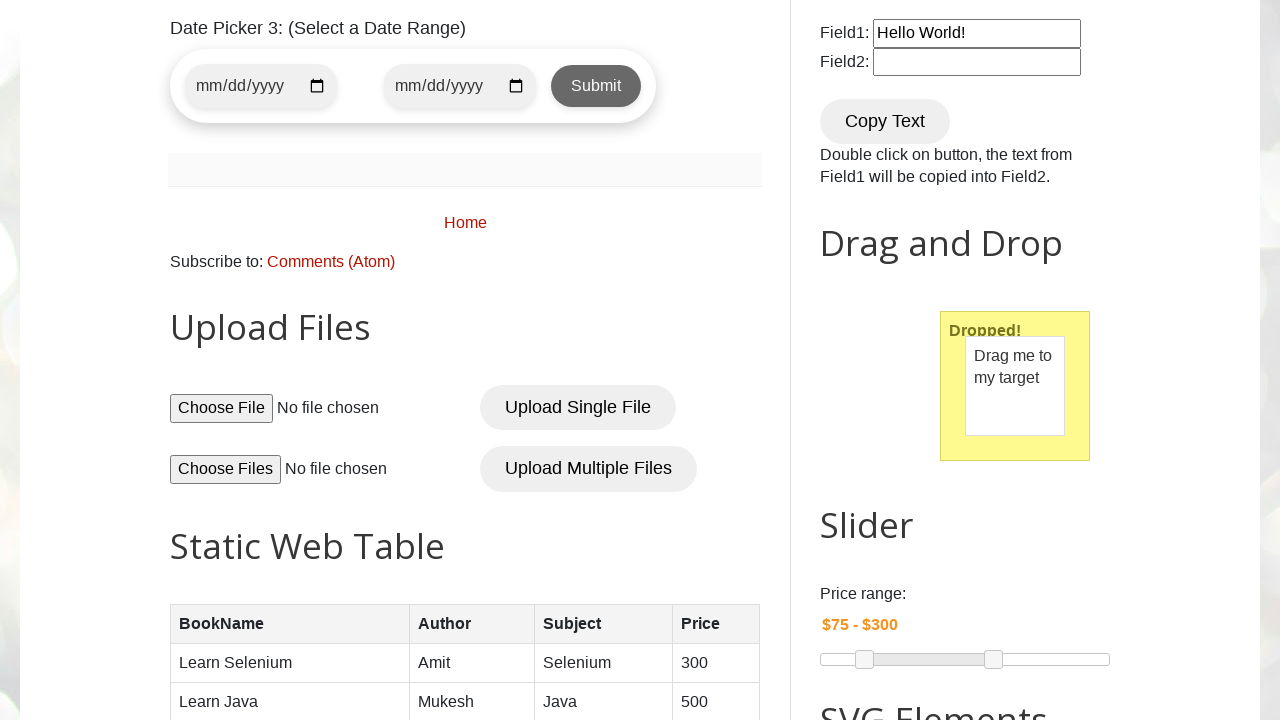

Hovered over button element at (596, 86) on xpath=//*[@id='post-body-1307673142697428135']/div[8]/button
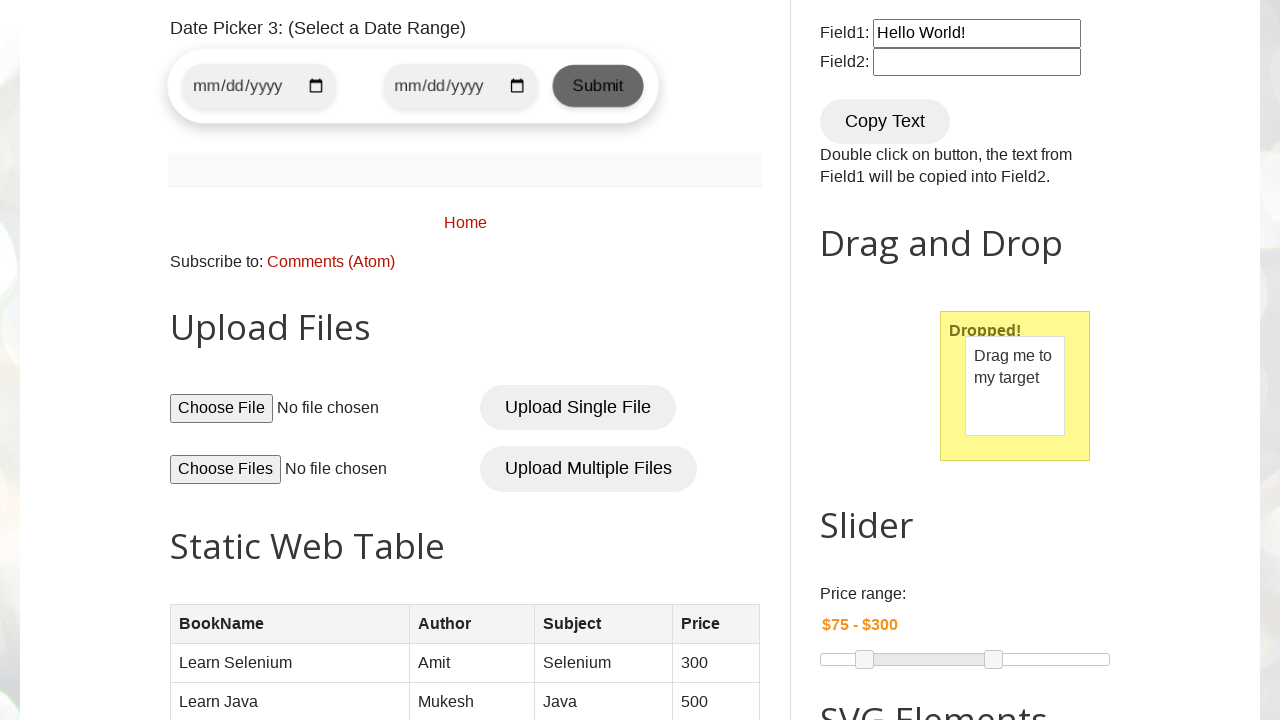

Waited 2 seconds to observe hover effect
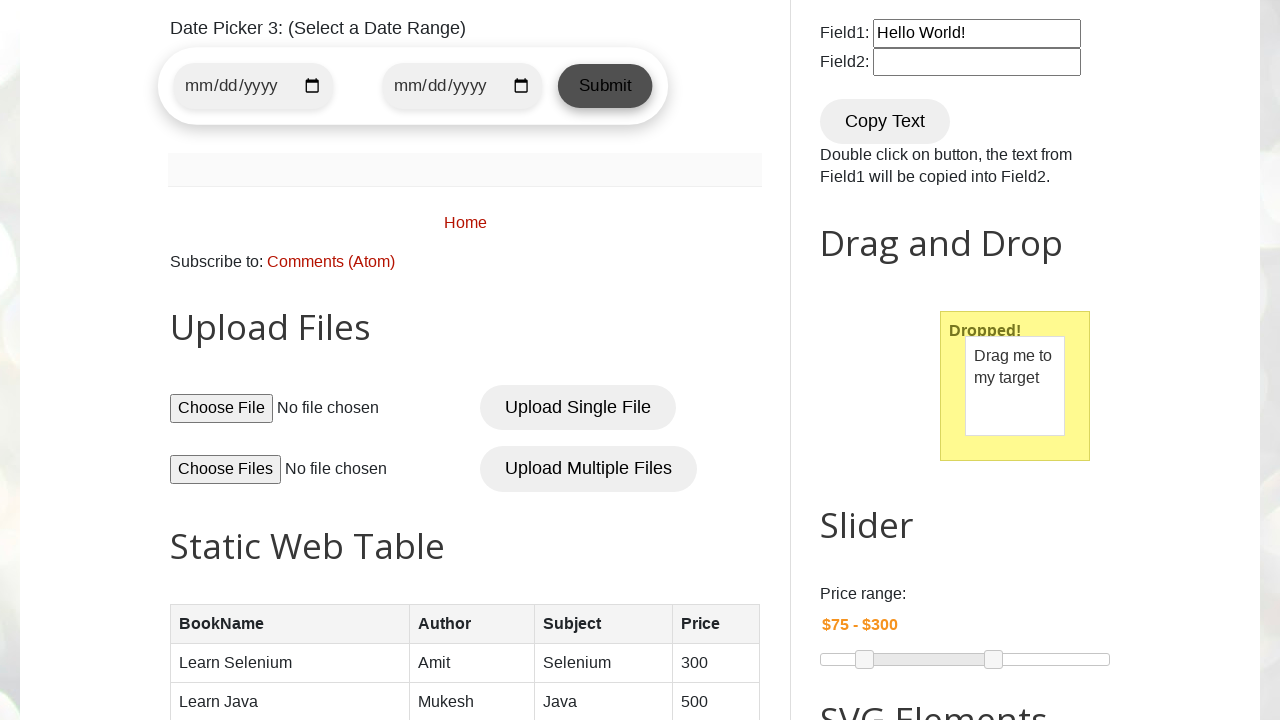

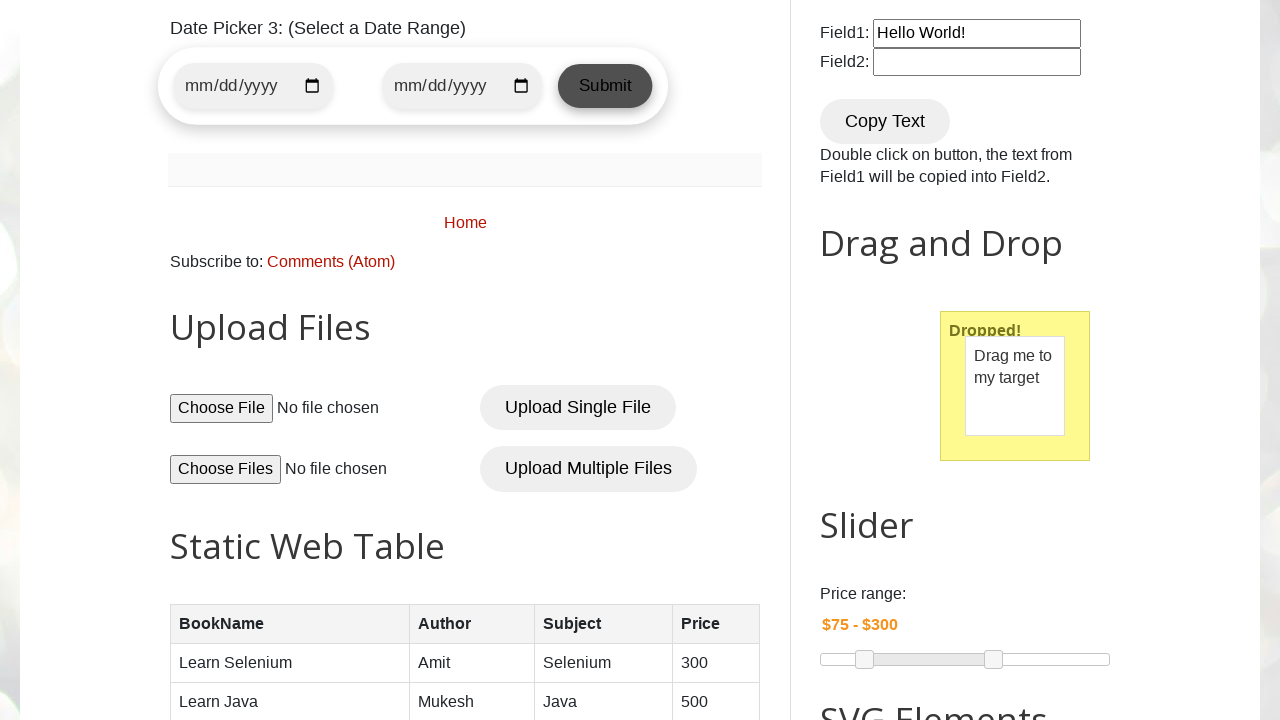